Tests clicking on the Cart navigation link using link text and xpath locators

Starting URL: https://automationexercise.com/

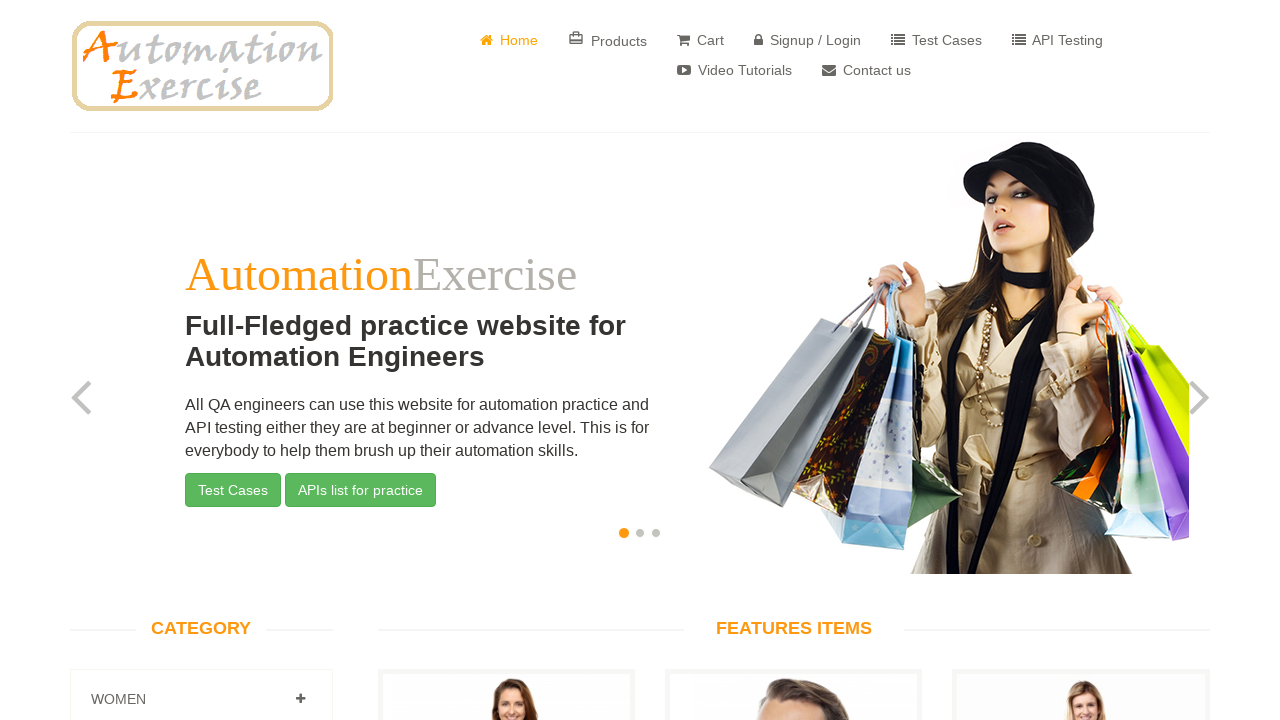

Clicked Cart link by text at (700, 40) on text=Cart
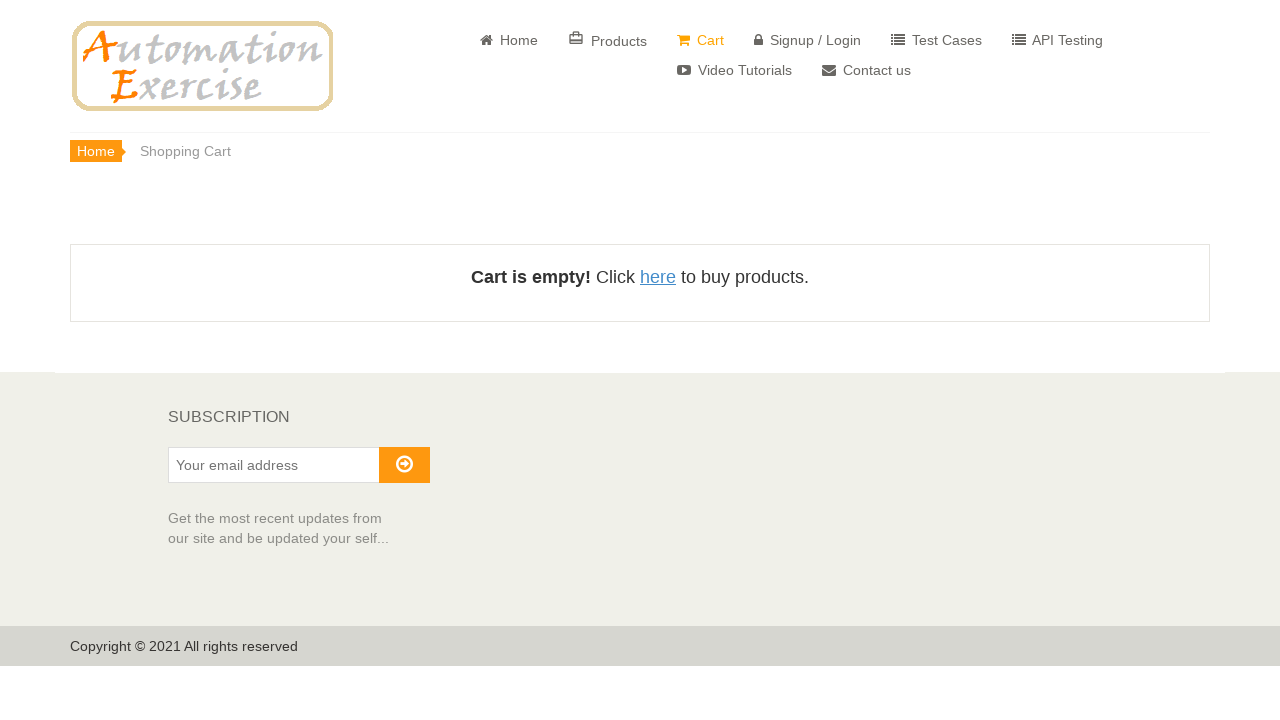

Clicked Cart icon using xpath locator at (684, 40) on (//i[@class='fa fa-shopping-cart'])[1]
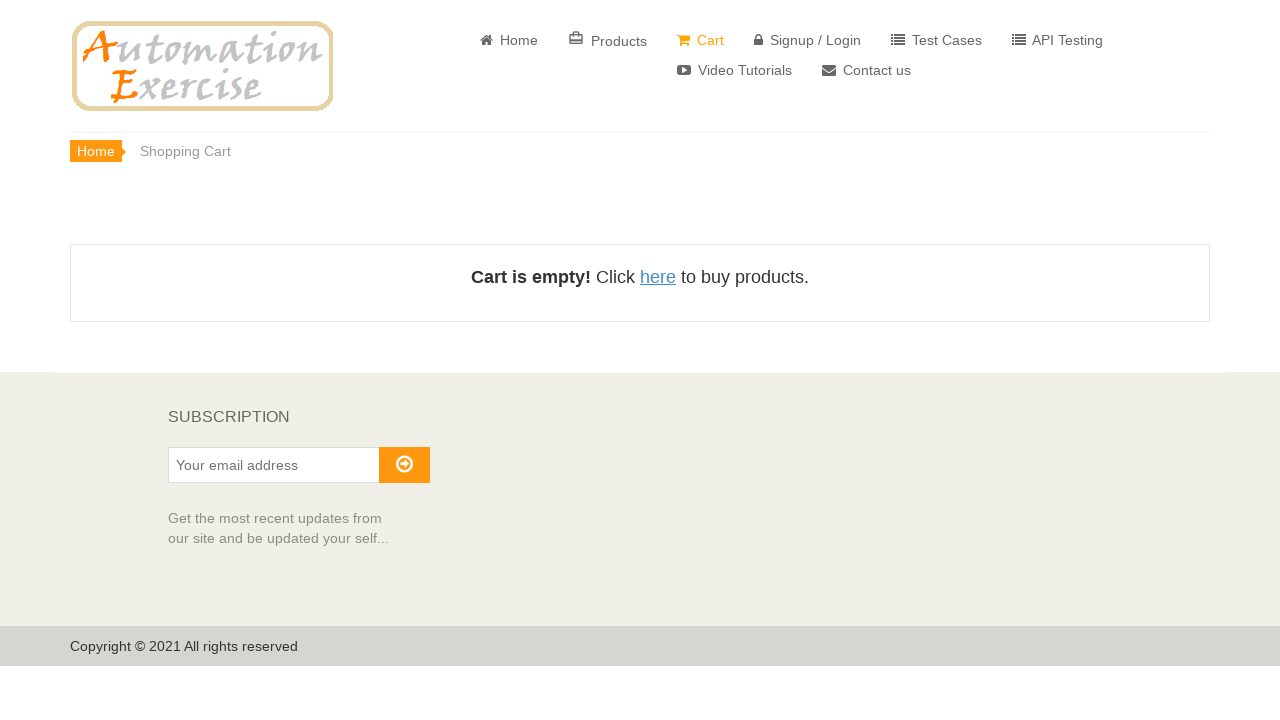

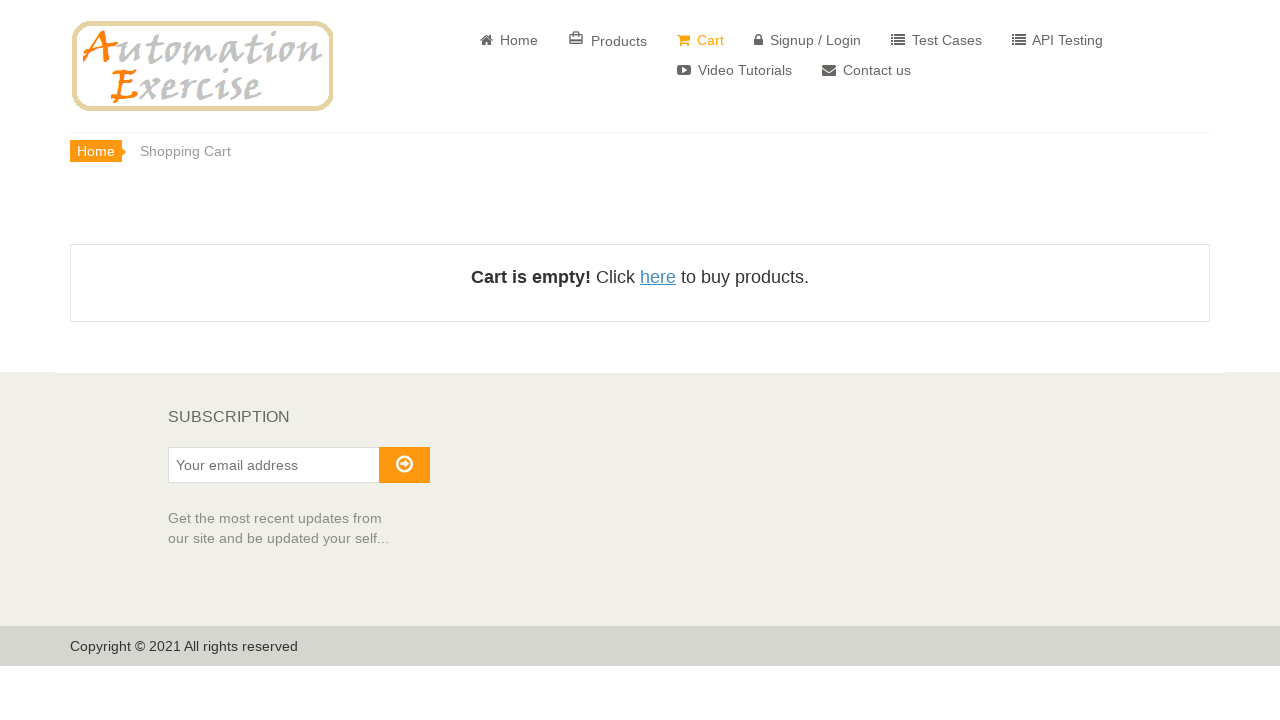